Tests the contact form validation by first submitting an empty form to trigger error messages, then filling in required fields (forename, email, telephone, message) and verifying the success message appears.

Starting URL: http://jupiter.cloud.planittesting.com

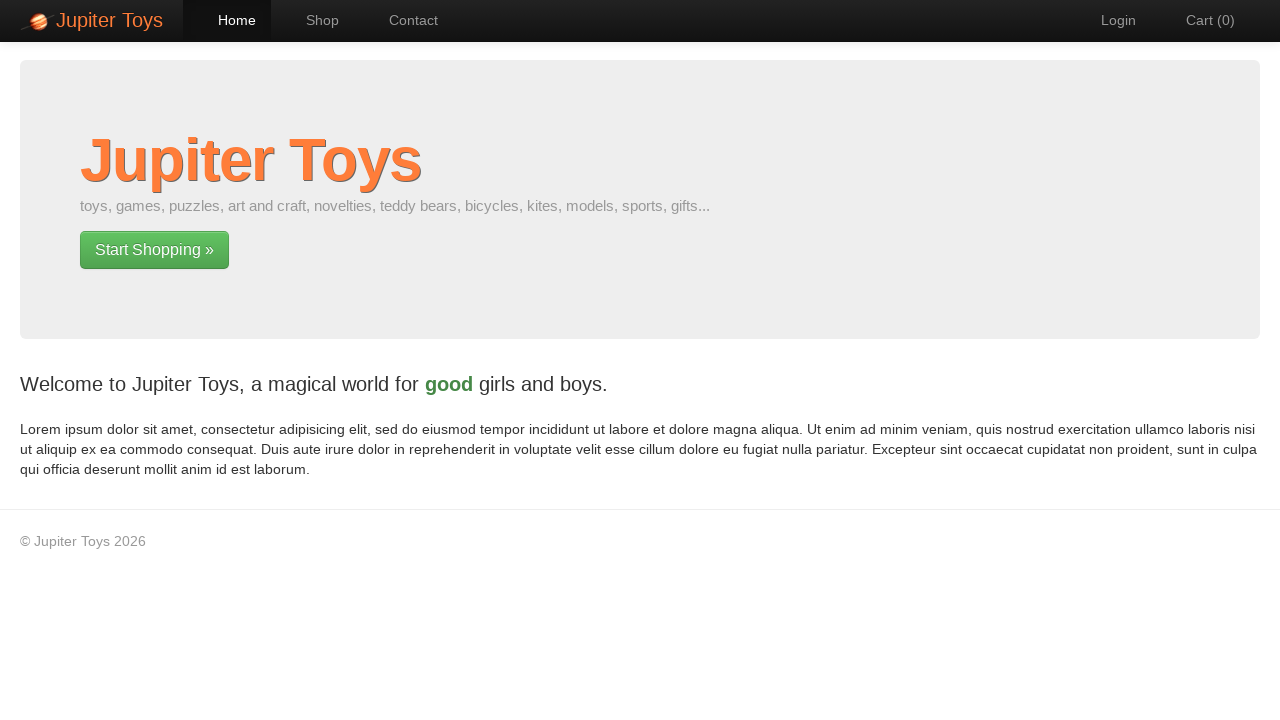

Waited for page to load and verified muted text element is present
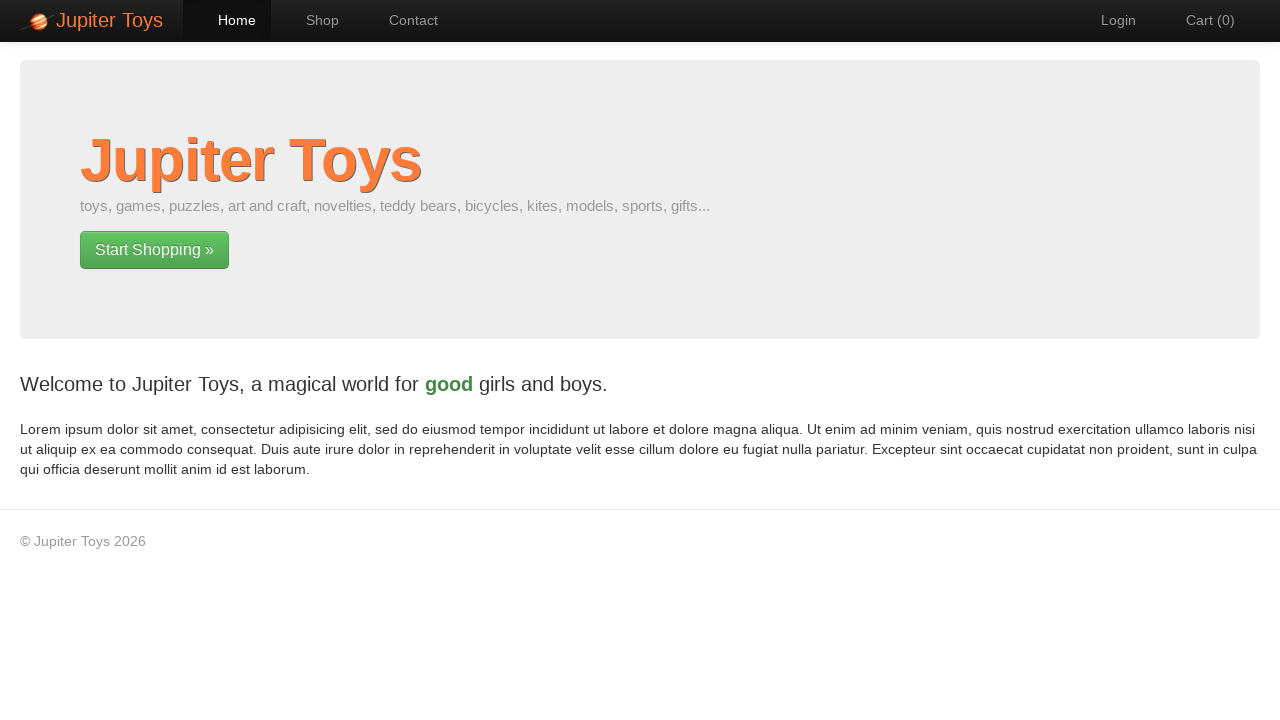

Clicked on Contact navigation link at (404, 20) on internal:role=link[name="Contact"i]
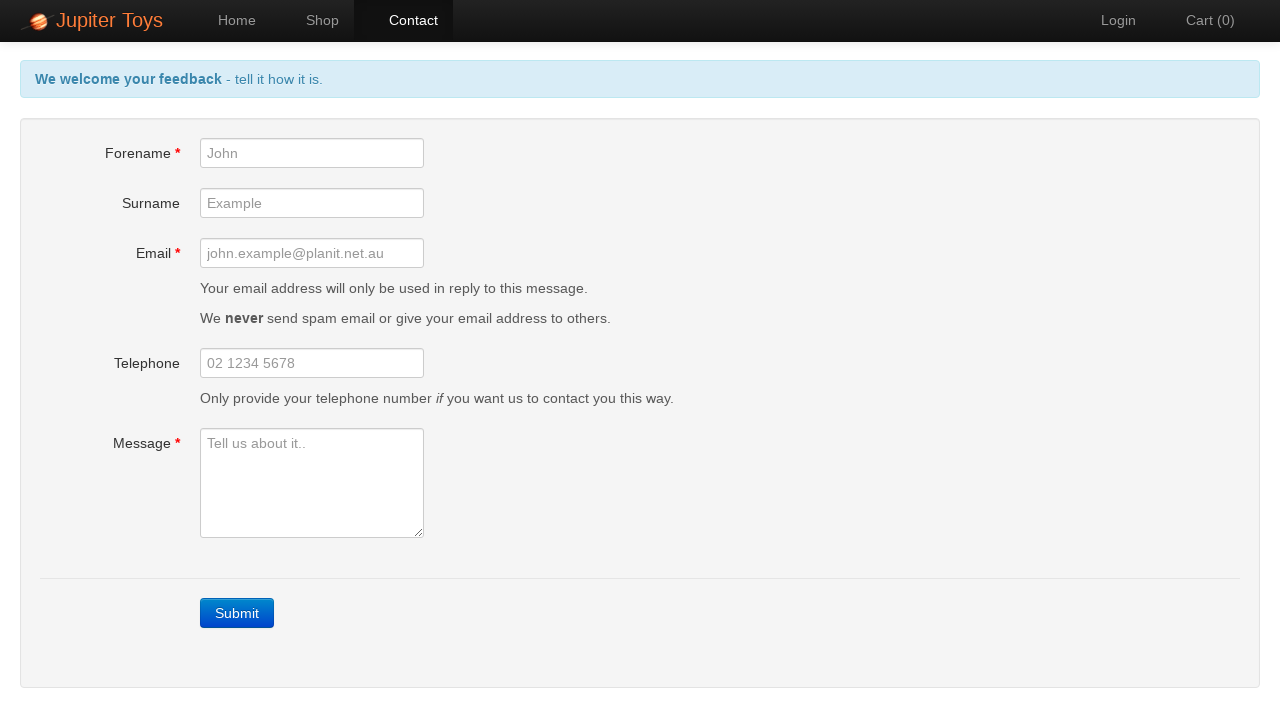

Clicked Submit button with empty form to trigger validation errors at (237, 613) on internal:role=link[name="Submit"i]
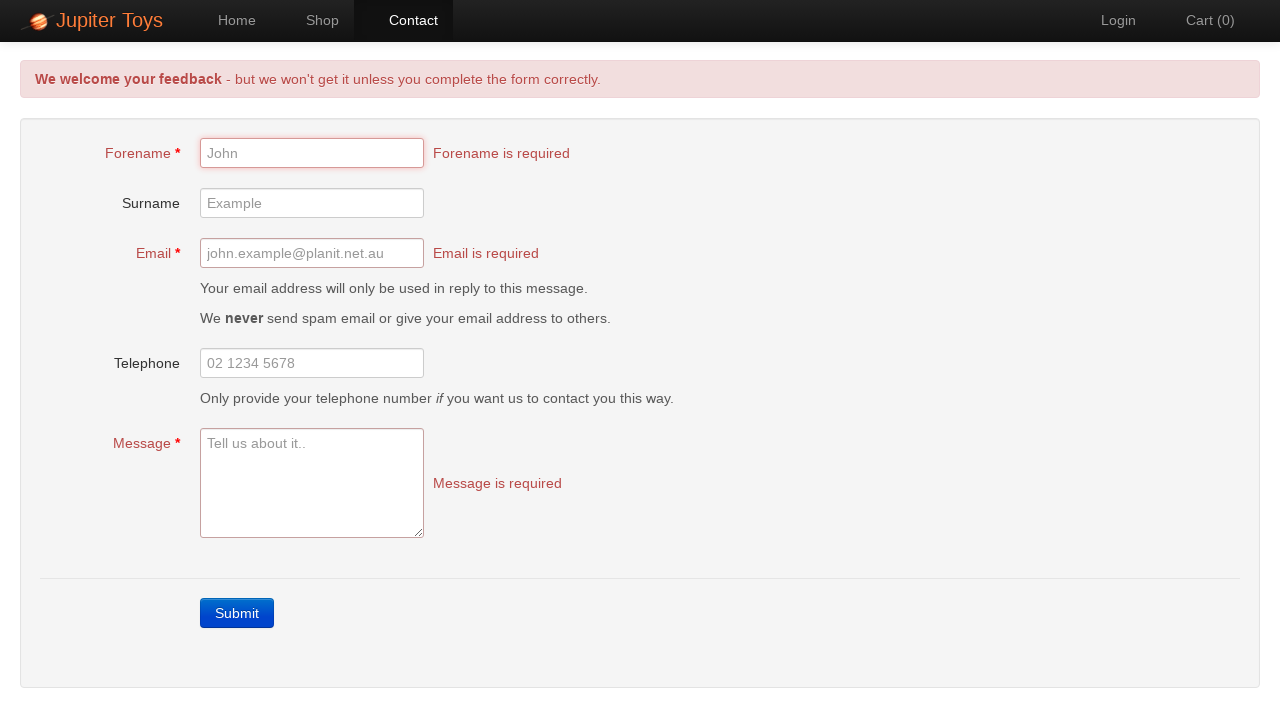

Waited for error message to appear in header
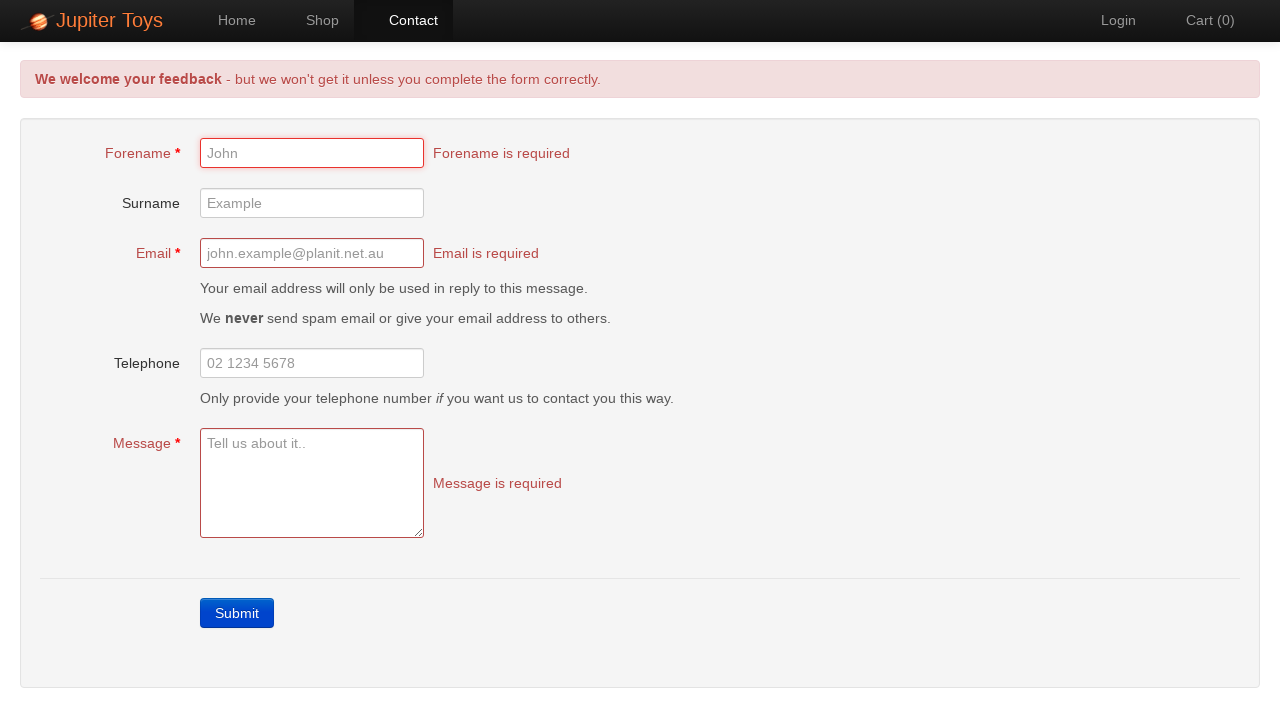

Filled forename field with 'vJ' on #forename
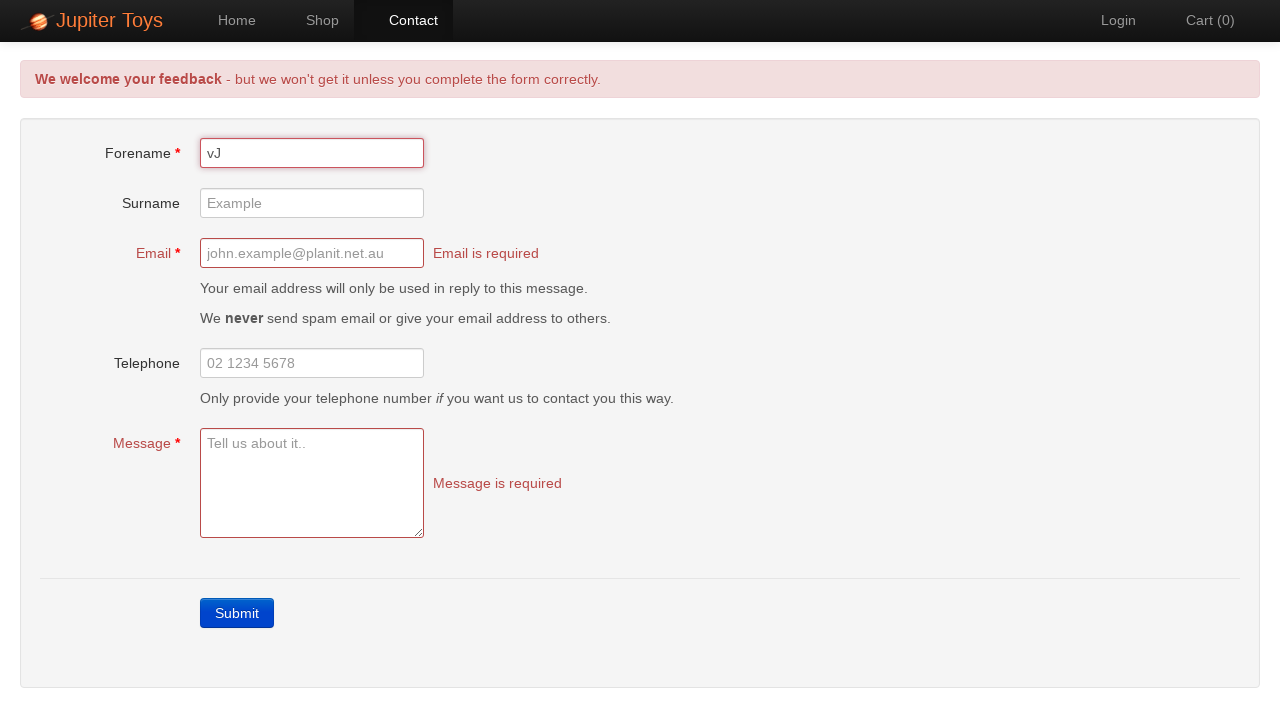

Filled email field with 'john@gmail.com' on [name='email']
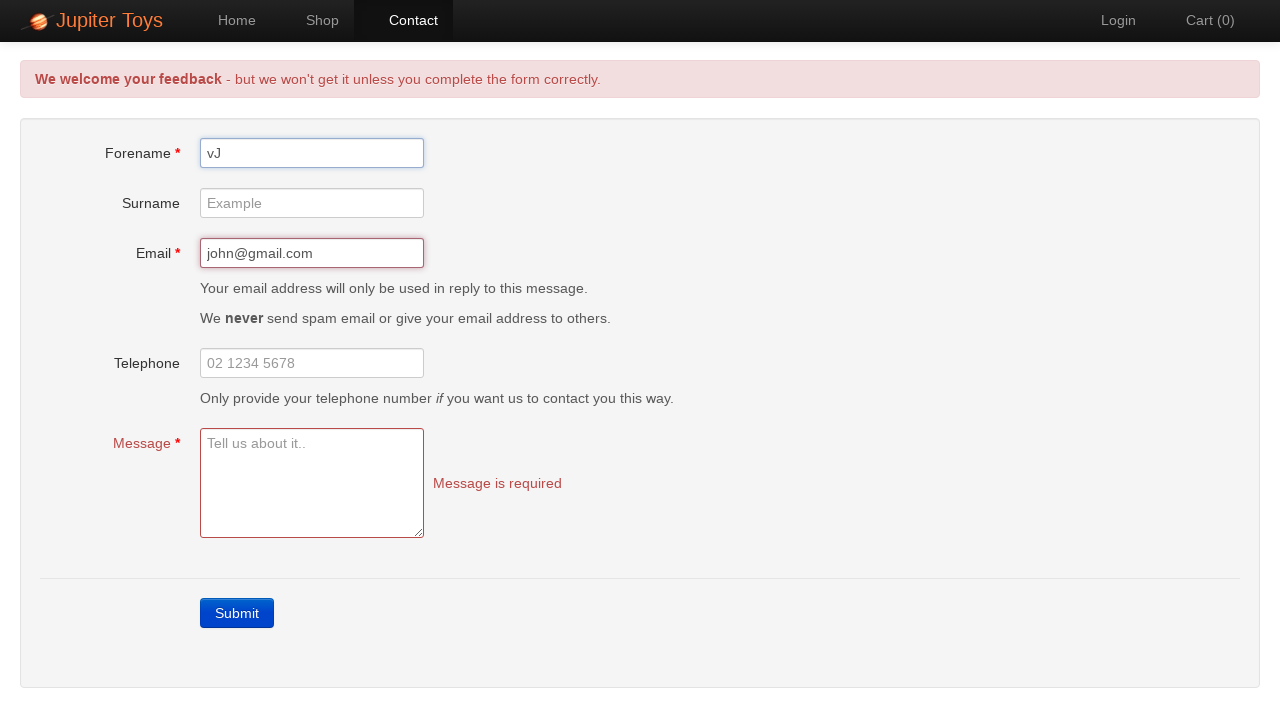

Filled telephone field with '123232424242' on internal:role=textbox[name="Telephone"i]
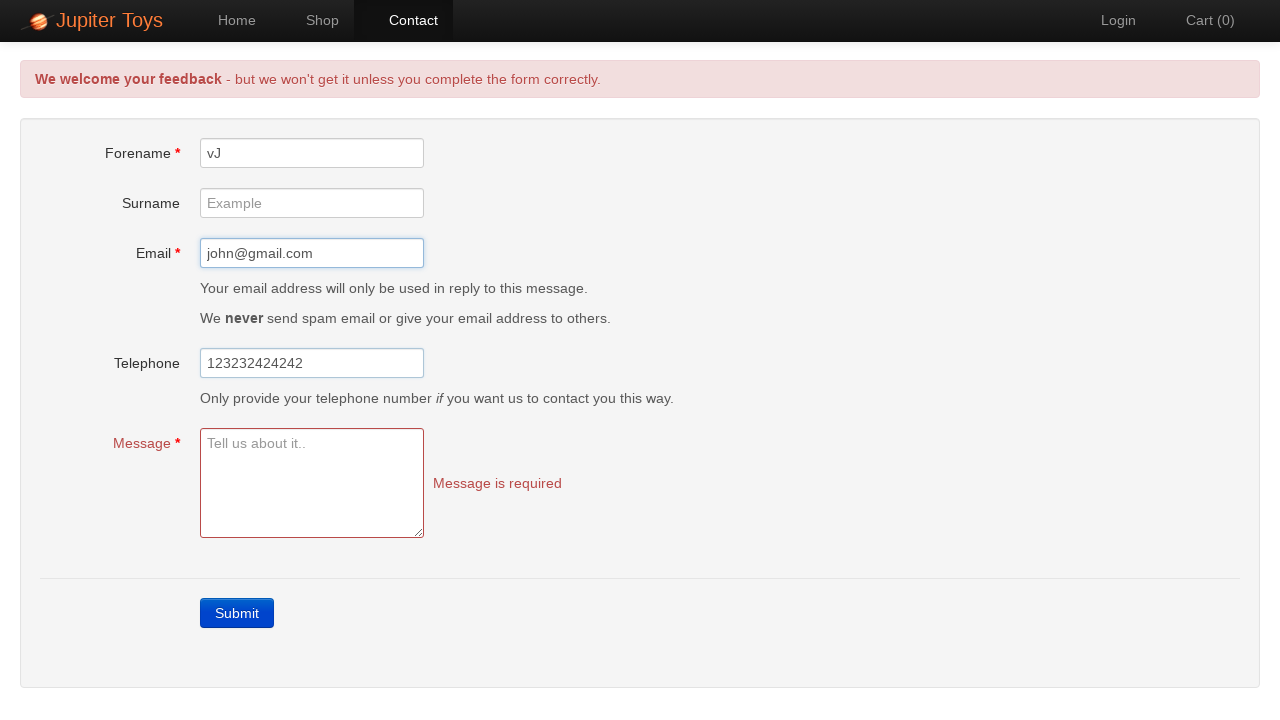

Filled message field with 'test automation' on [placeholder='Tell us about it..']
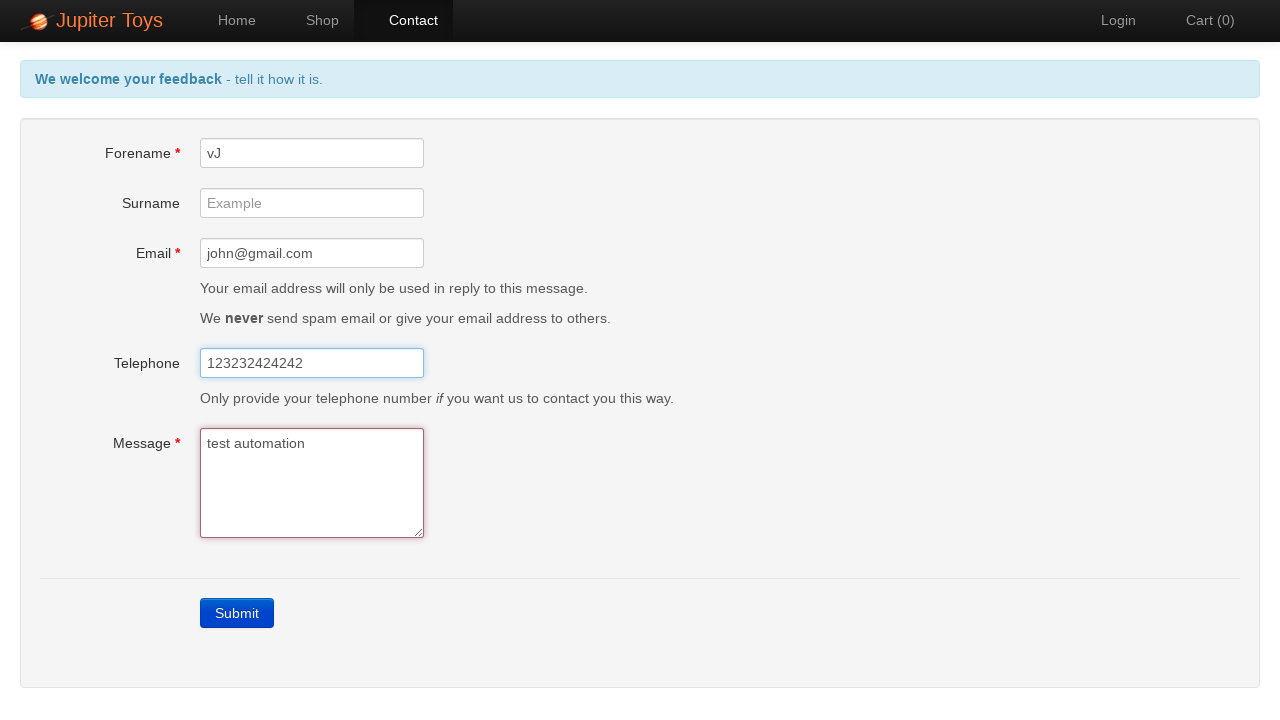

Clicked on the 'We welcome your feedback' text area at (640, 79) on internal:text="We welcome your feedback -"i
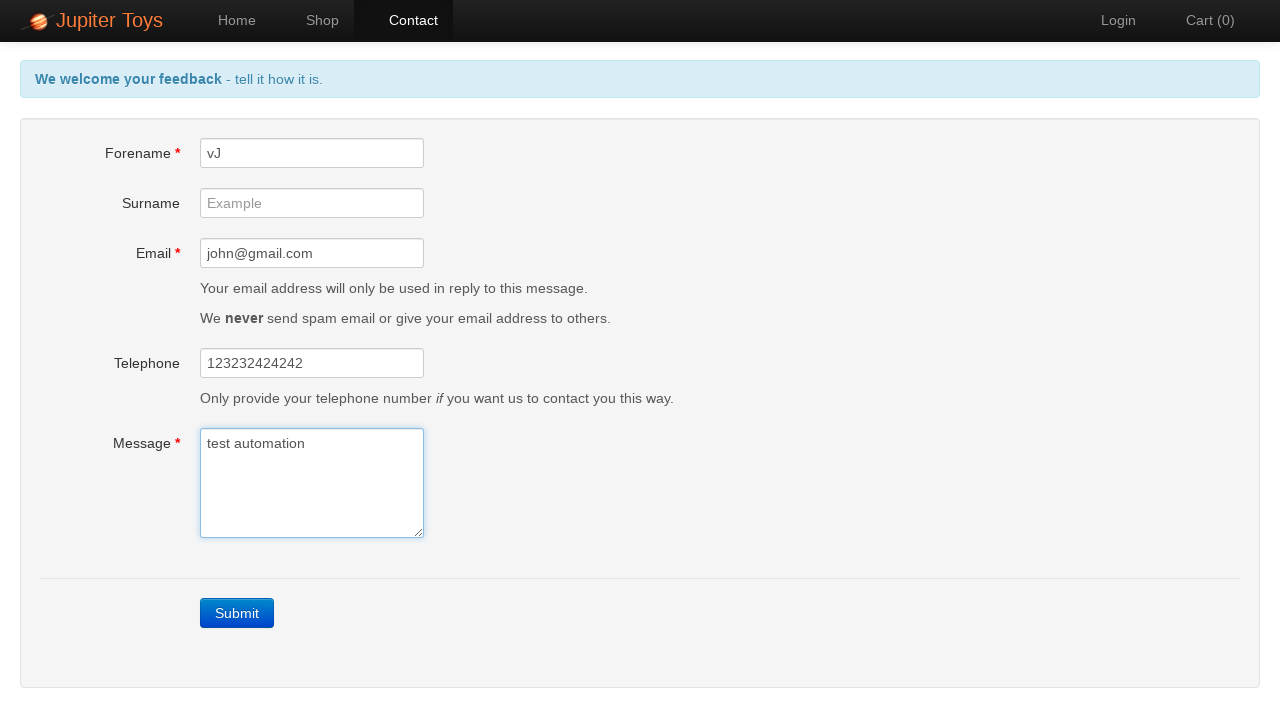

Waited for success message to appear in header
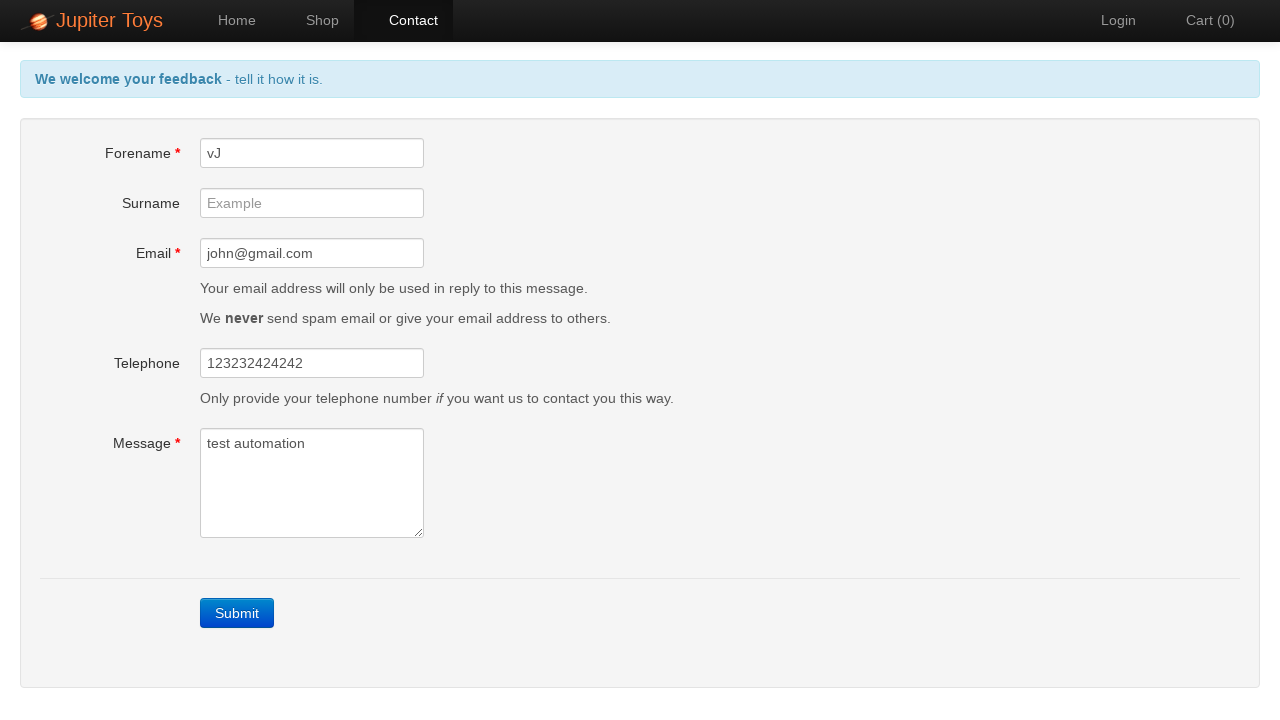

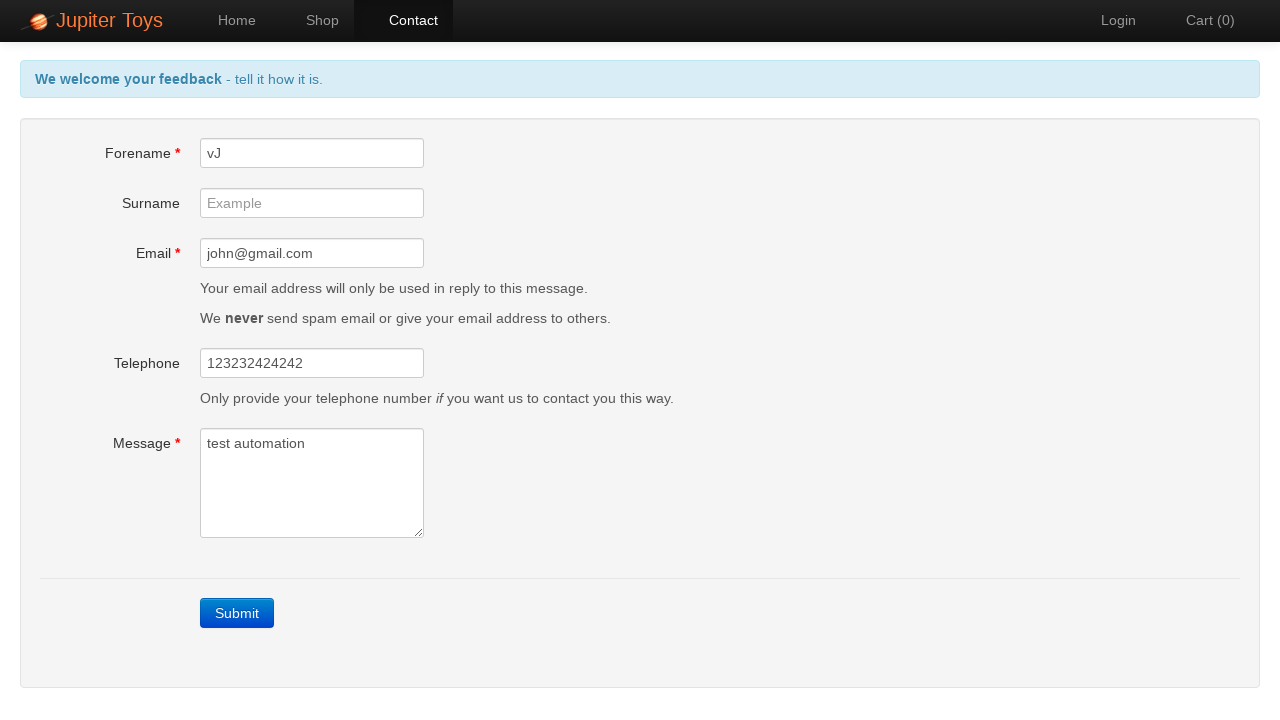